Tests dynamic content loading by clicking start button and verifying "Hello World!" text appears with 50 second wait

Starting URL: https://automationfc.github.io/dynamic-loading/

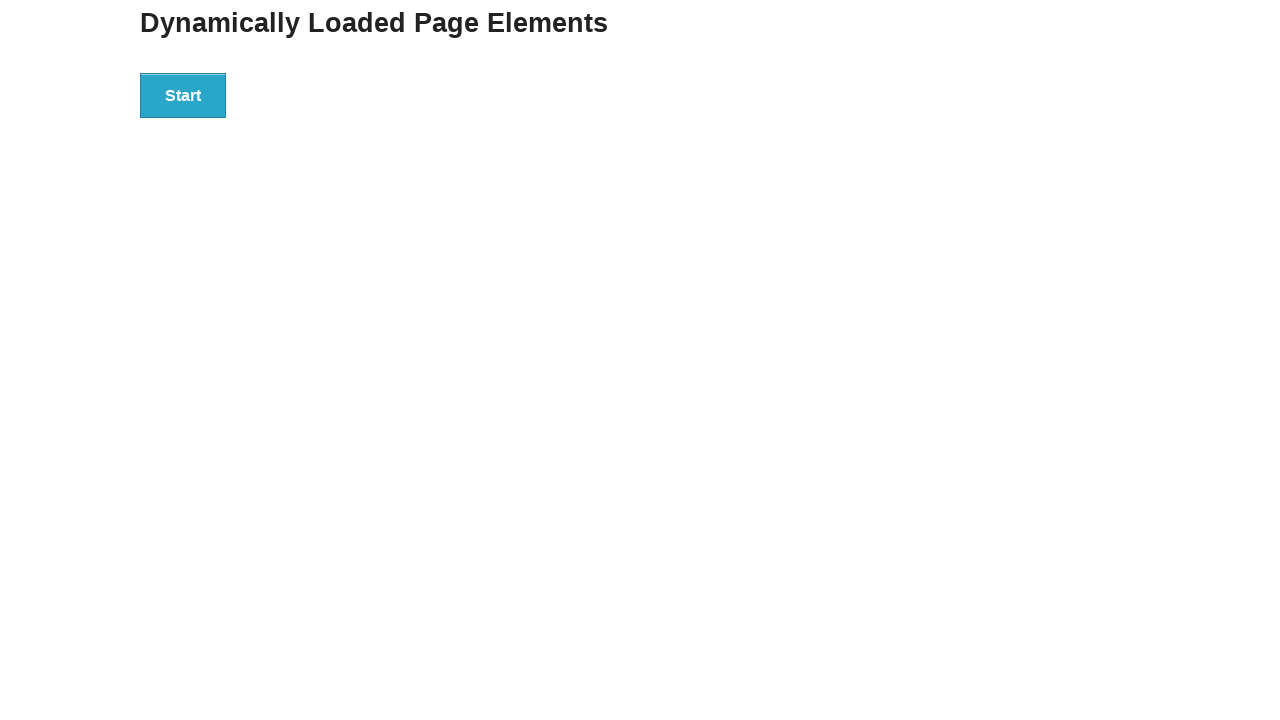

Clicked start button to trigger dynamic loading at (183, 95) on div#start>button
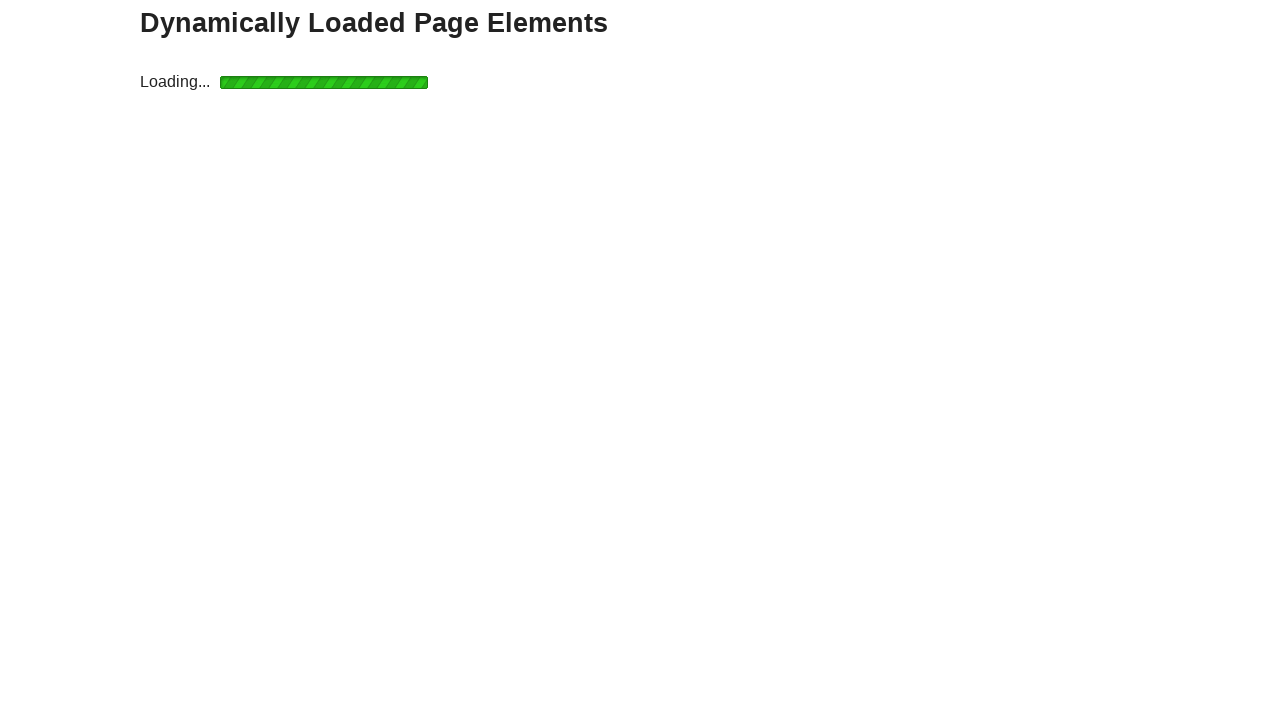

Waited for 'Hello World!' text to appear (50 second timeout)
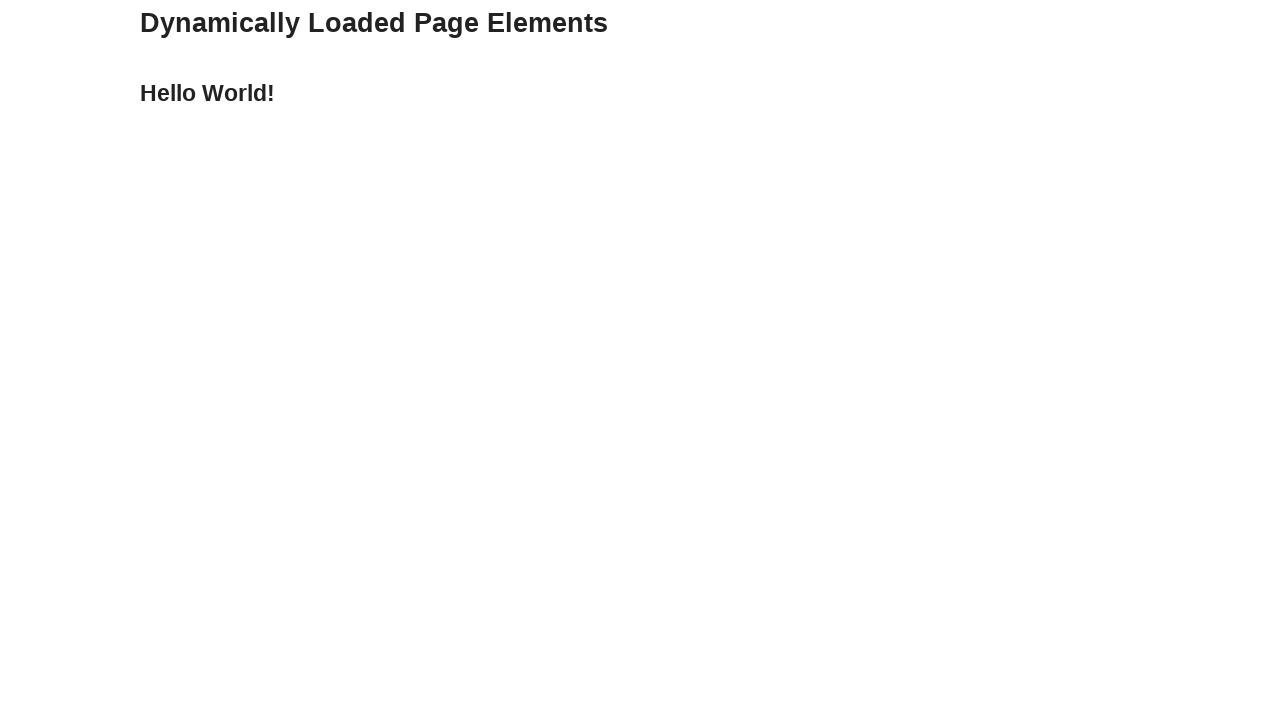

Verified 'Hello World!' text content is correct
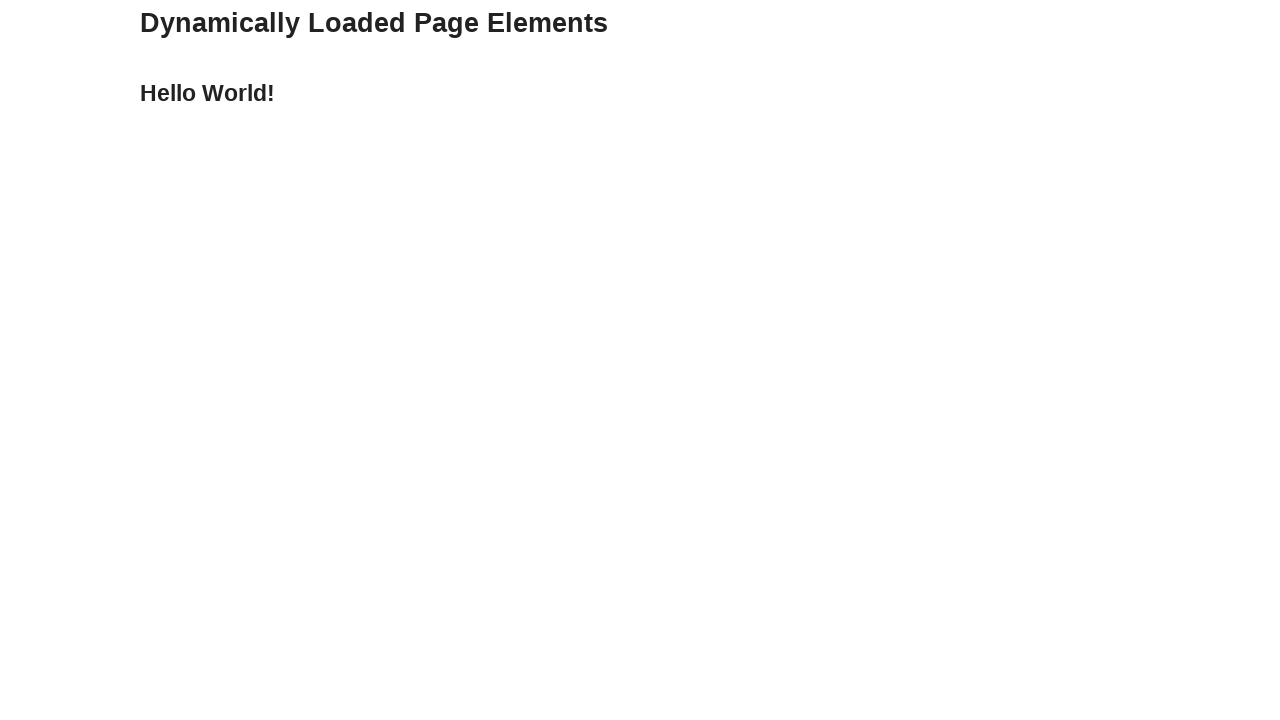

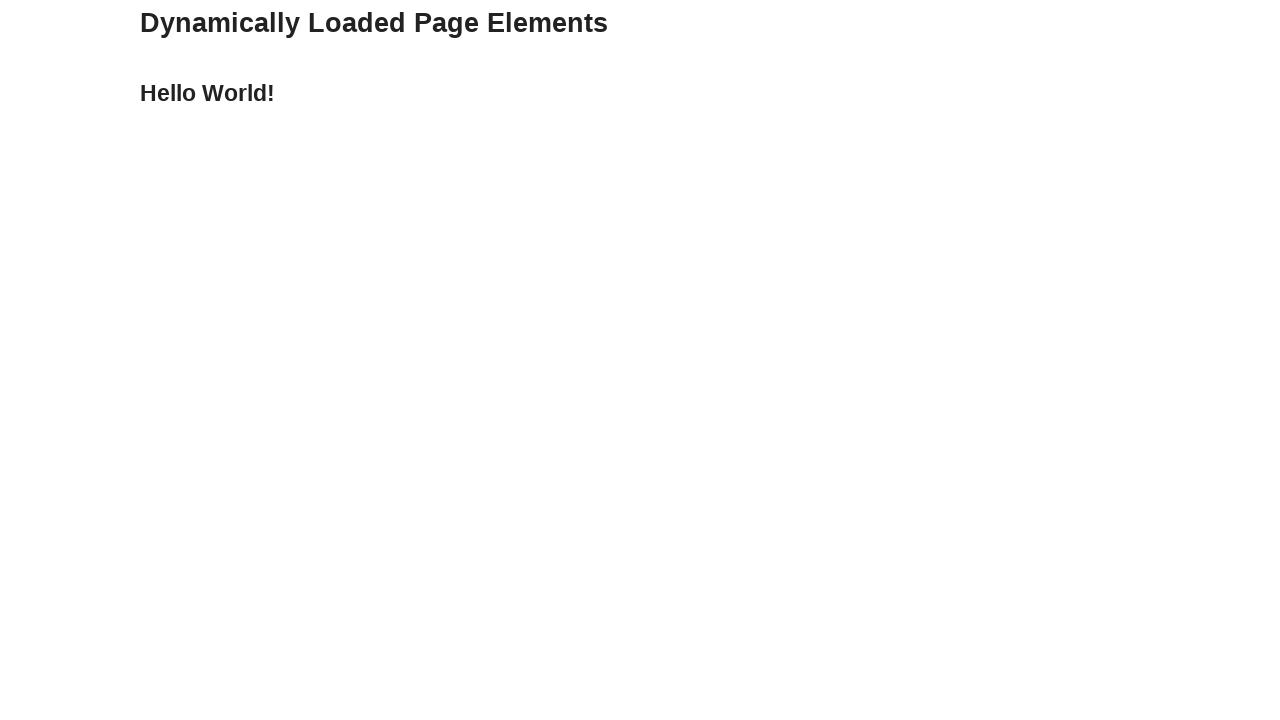